Tests file download functionality by clicking on a download link and verifying the file was downloaded

Starting URL: https://the-internet.herokuapp.com/download

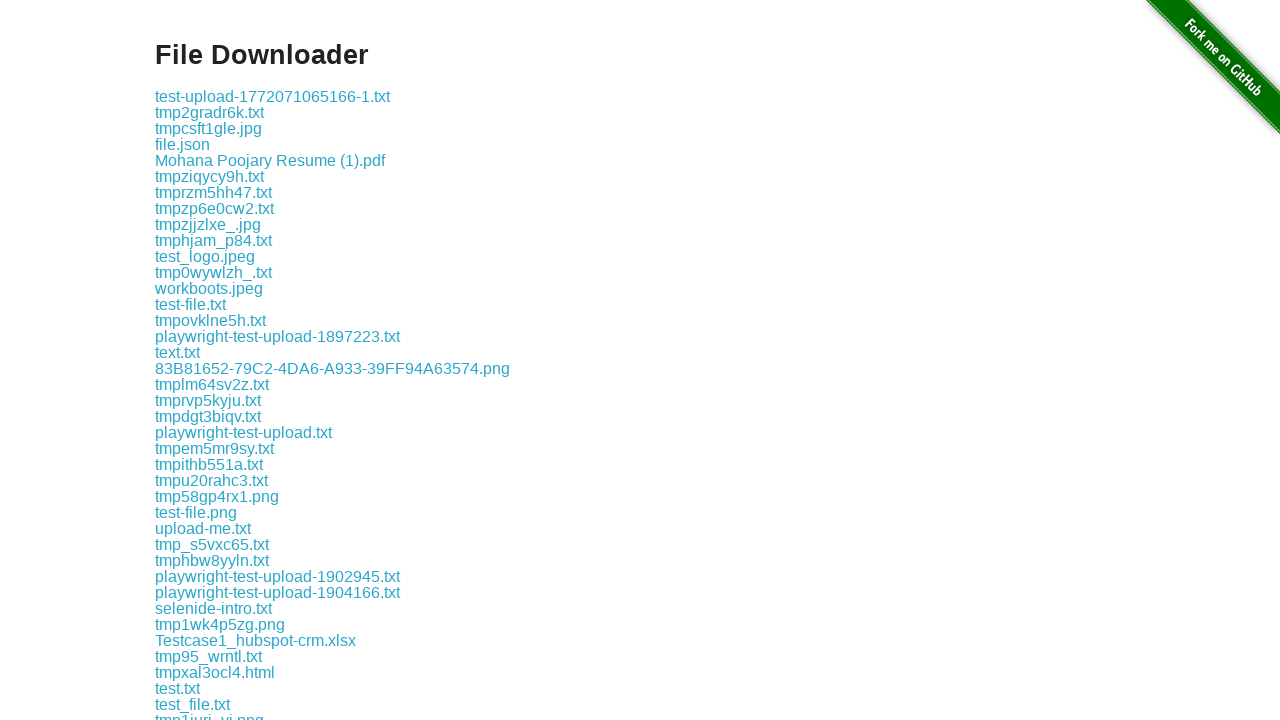

Clicked on the some-file.txt download link (21st link on the page) at (208, 400) on (//a)[21]
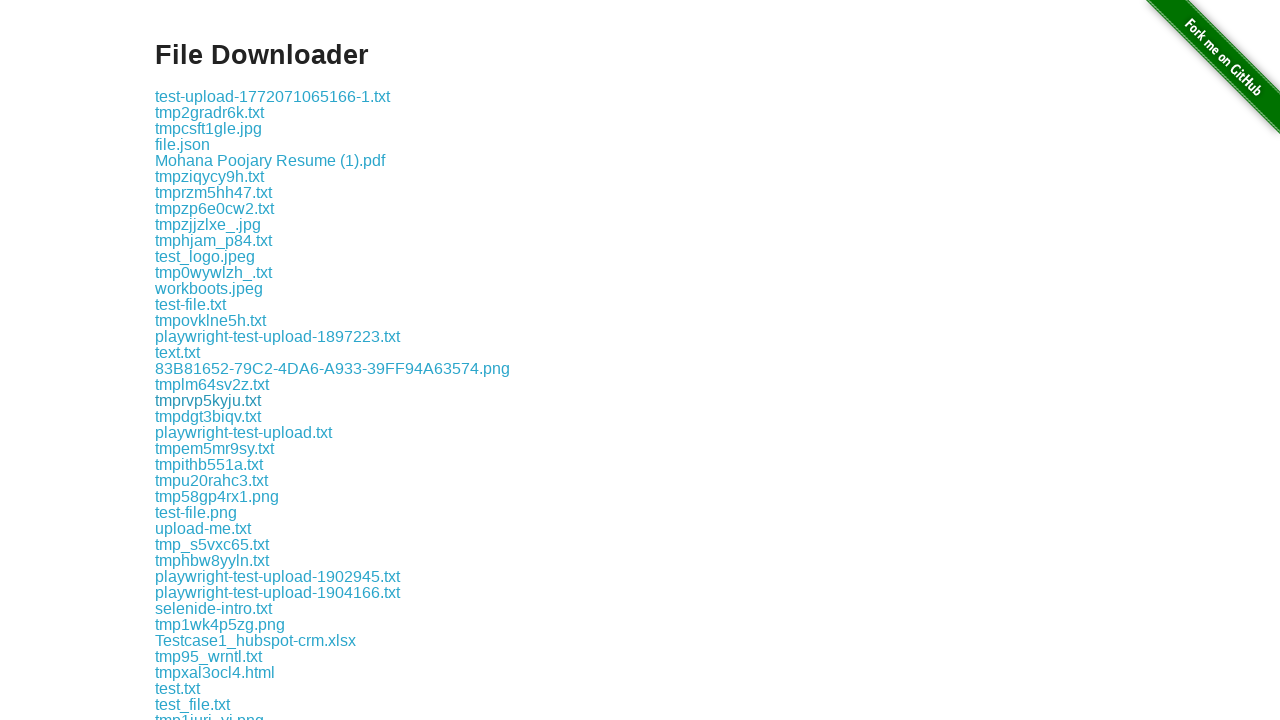

Waited for download to complete
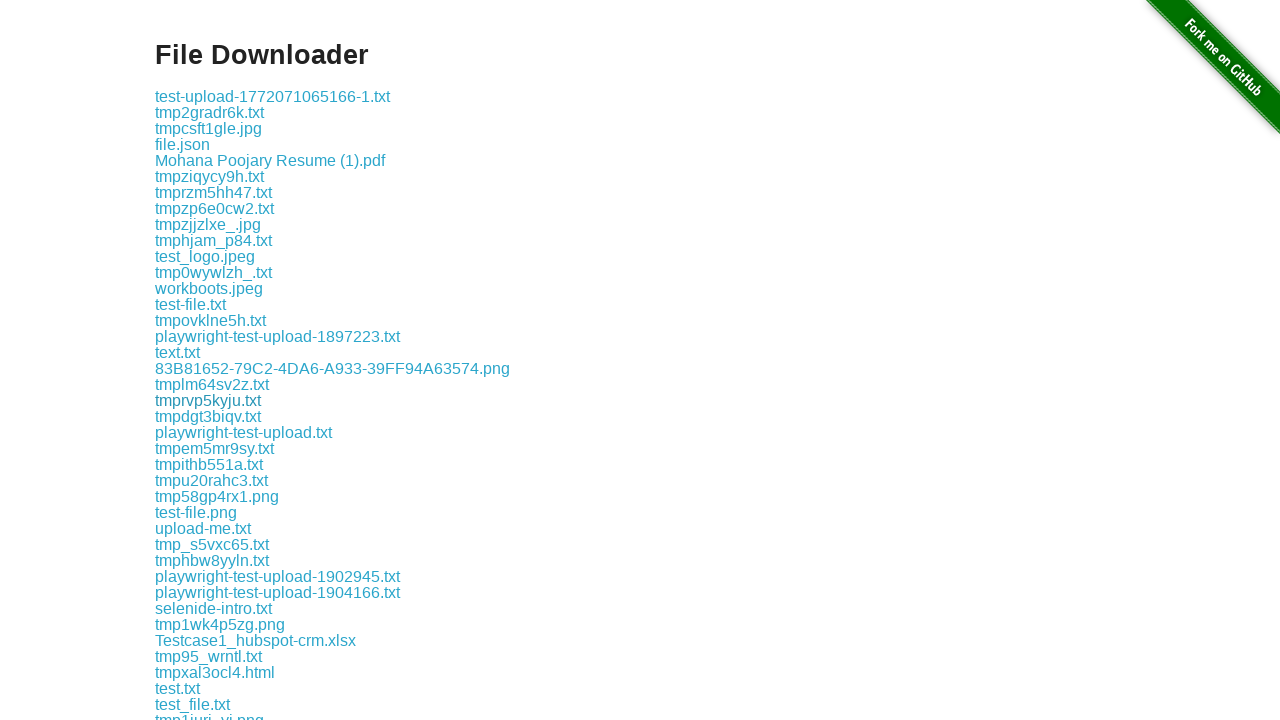

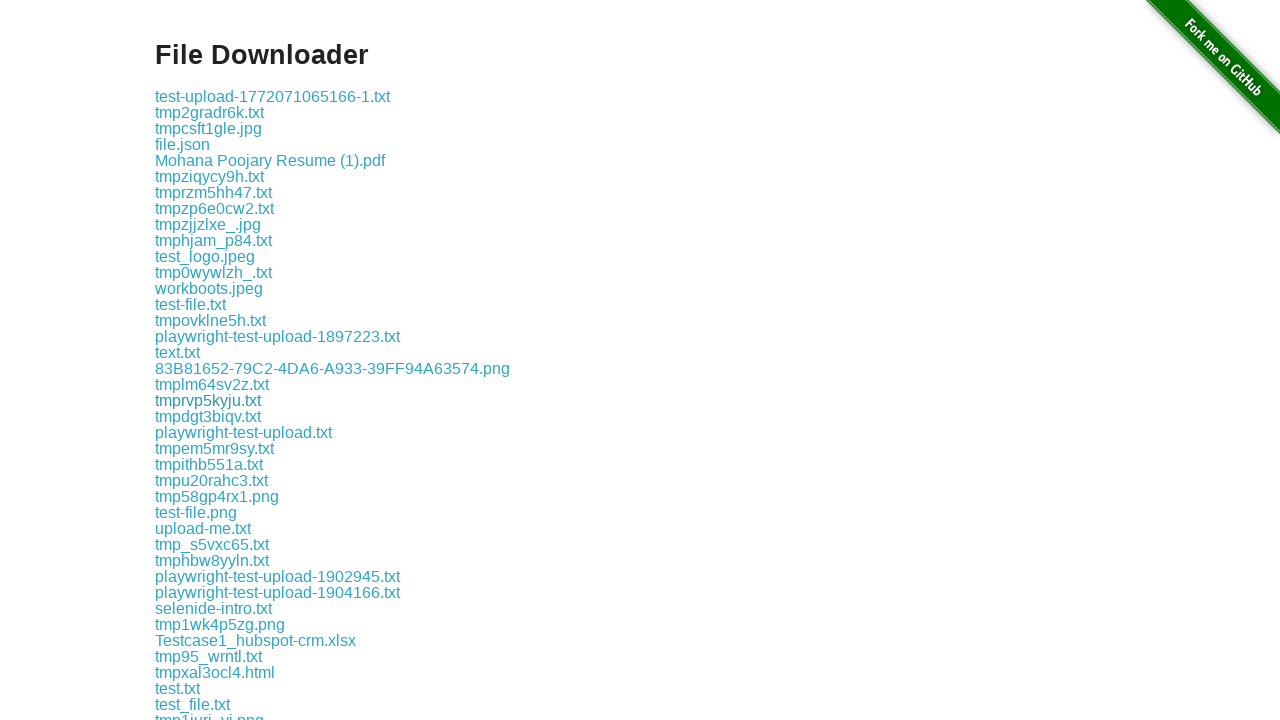